Tests mouse interaction functionality by performing a double-click on a button and a right-click (context click) on another button on the DemoQA buttons page.

Starting URL: https://demoqa.com/buttons

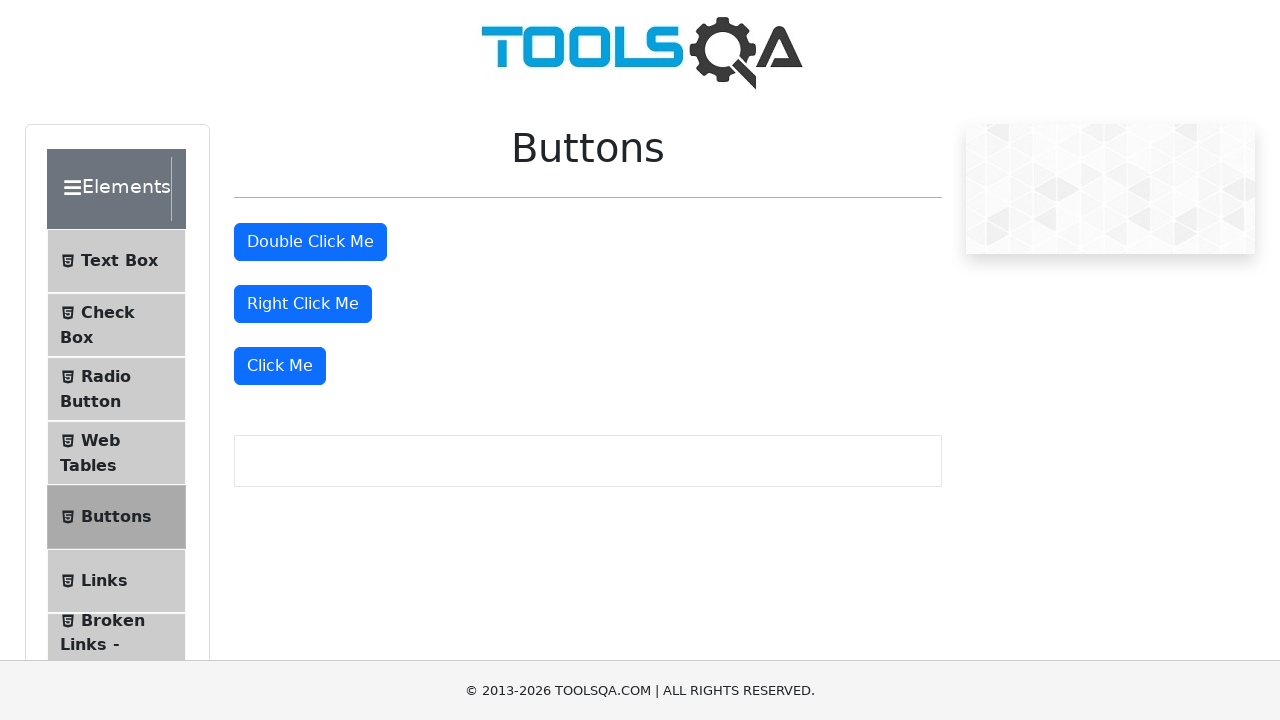

Double-clicked on the double click button at (310, 242) on #doubleClickBtn
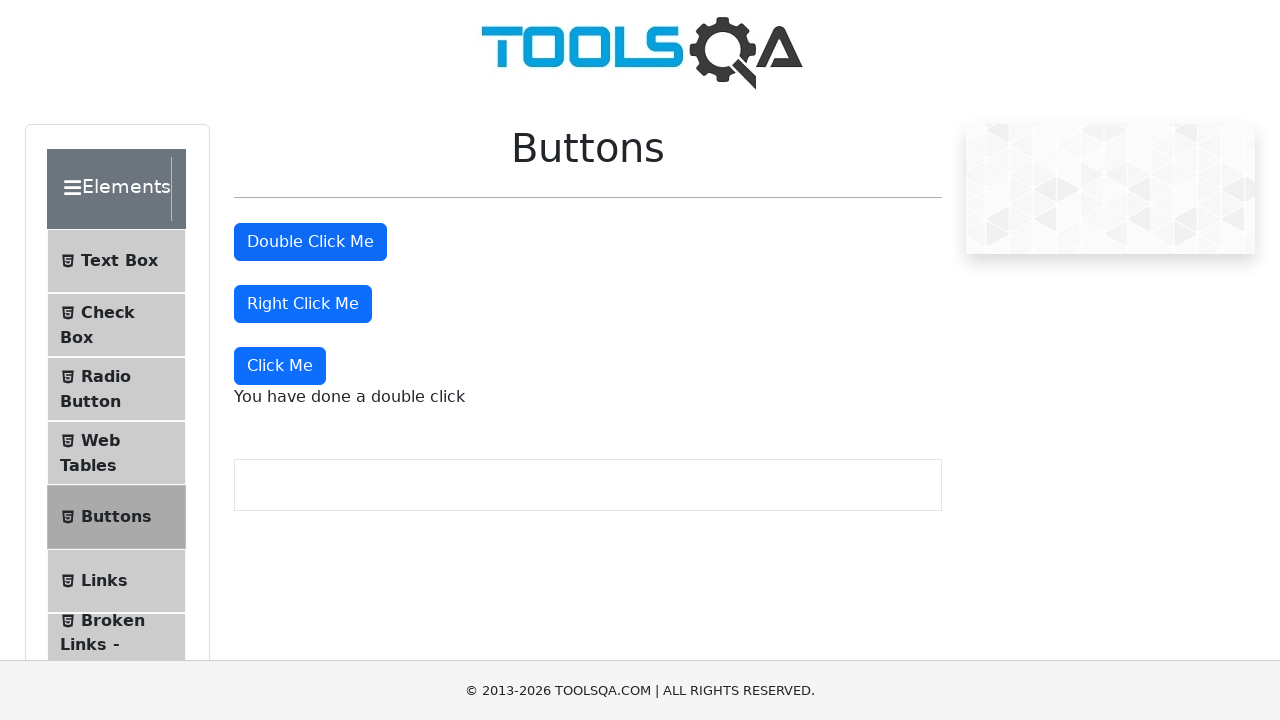

Right-clicked (context click) on the right click button at (303, 304) on #rightClickBtn
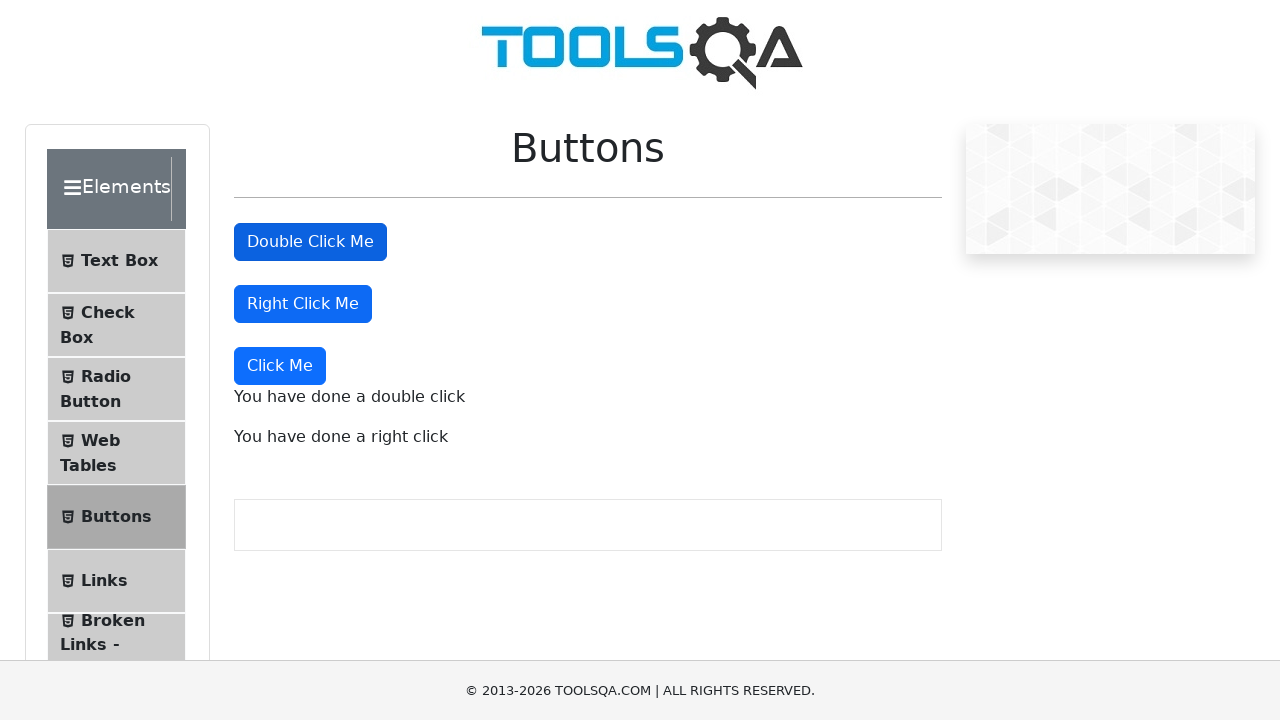

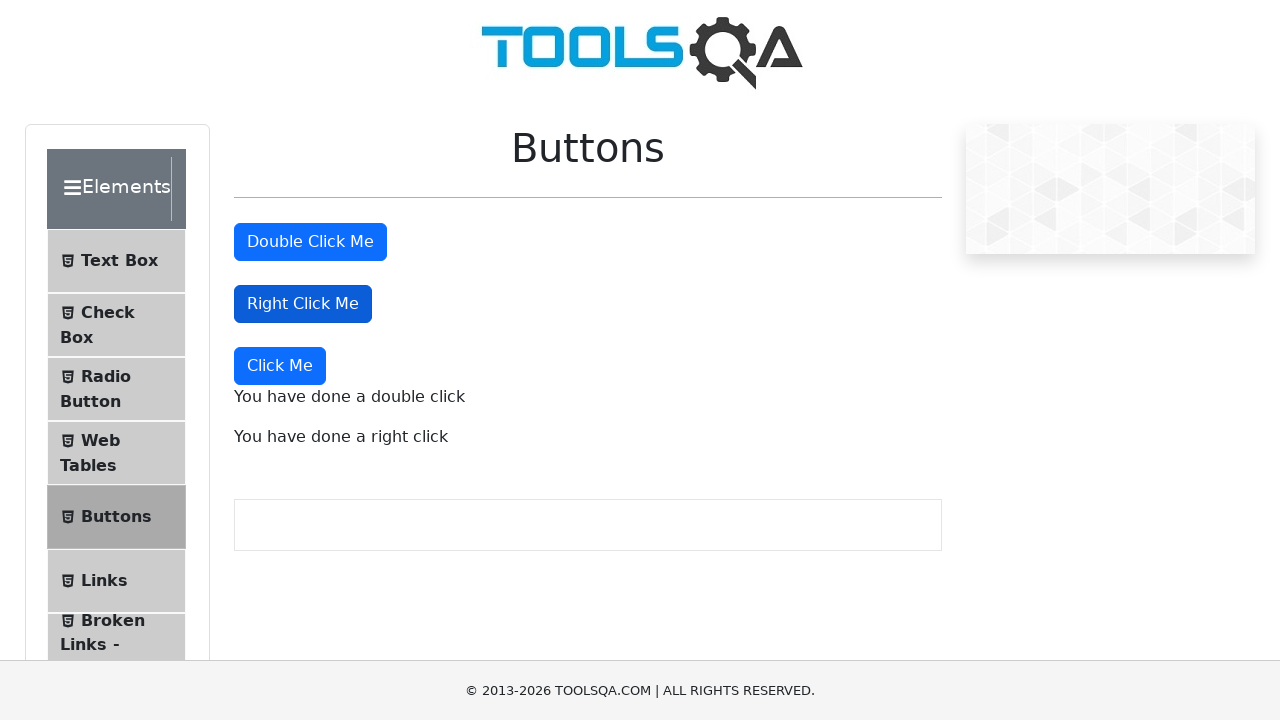